Tests dropdown menu interactions including right-click, double-click, and regular click to open context menus

Starting URL: https://bonigarcia.dev/selenium-webdriver-java/dropdown-menu.html

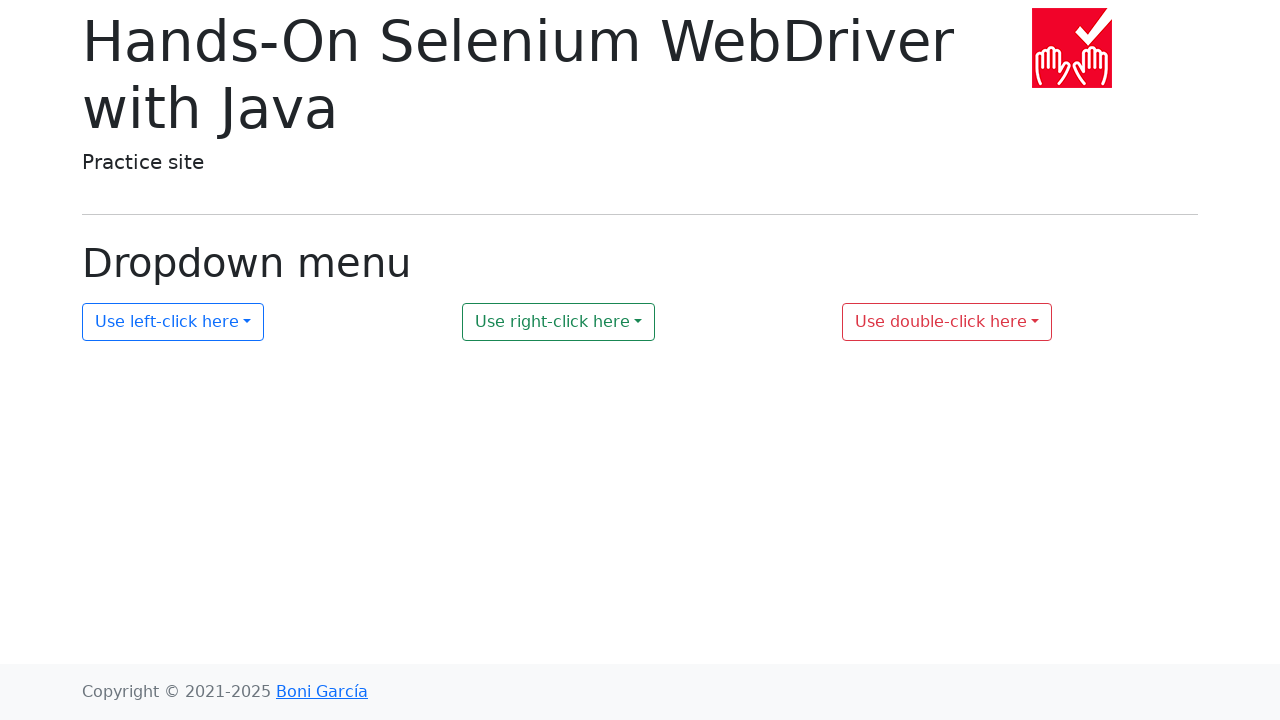

Right-clicked on dropdown 2 to open context menu at (559, 322) on #my-dropdown-2
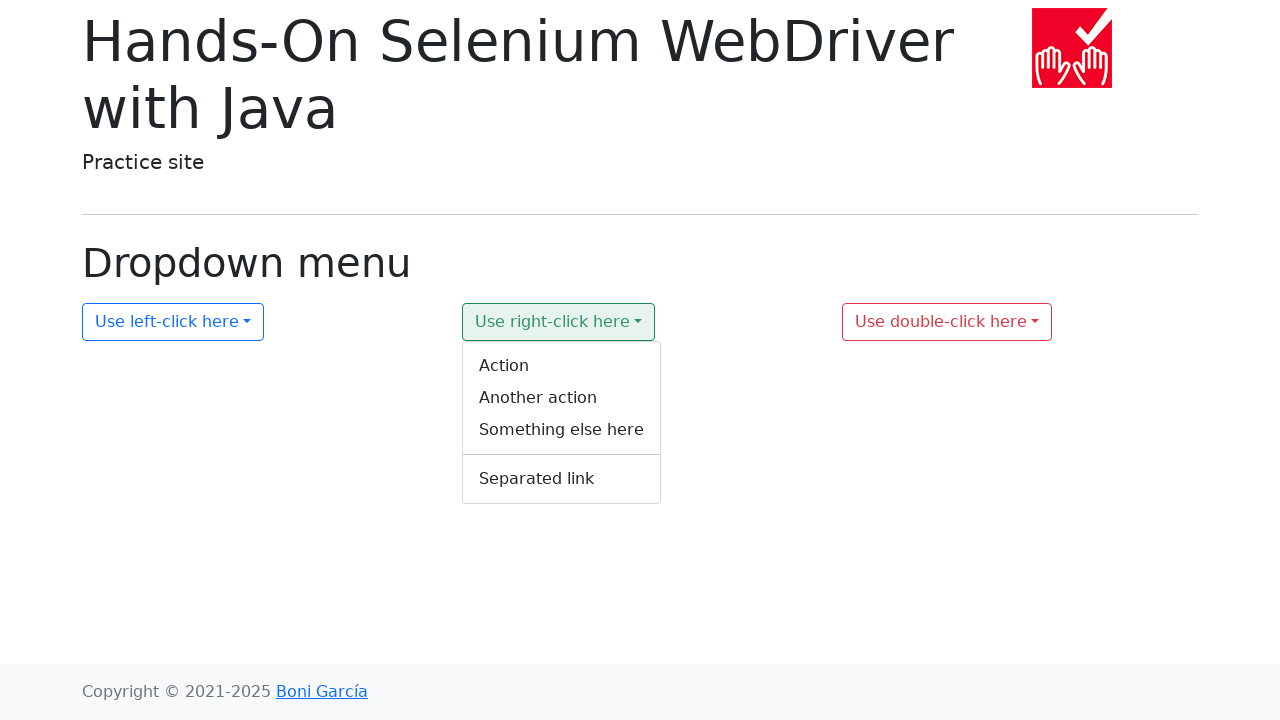

Context menu 2 appeared on page
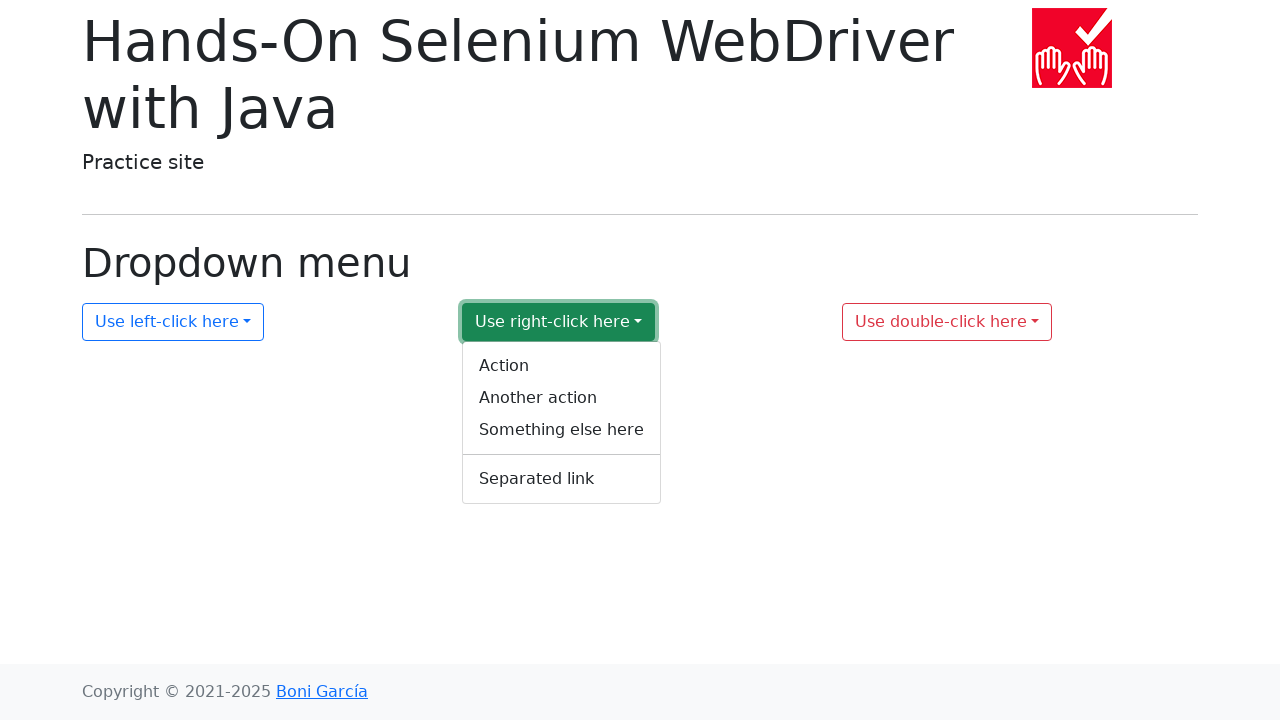

Double-clicked on dropdown 3 to open context menu at (947, 322) on #my-dropdown-3
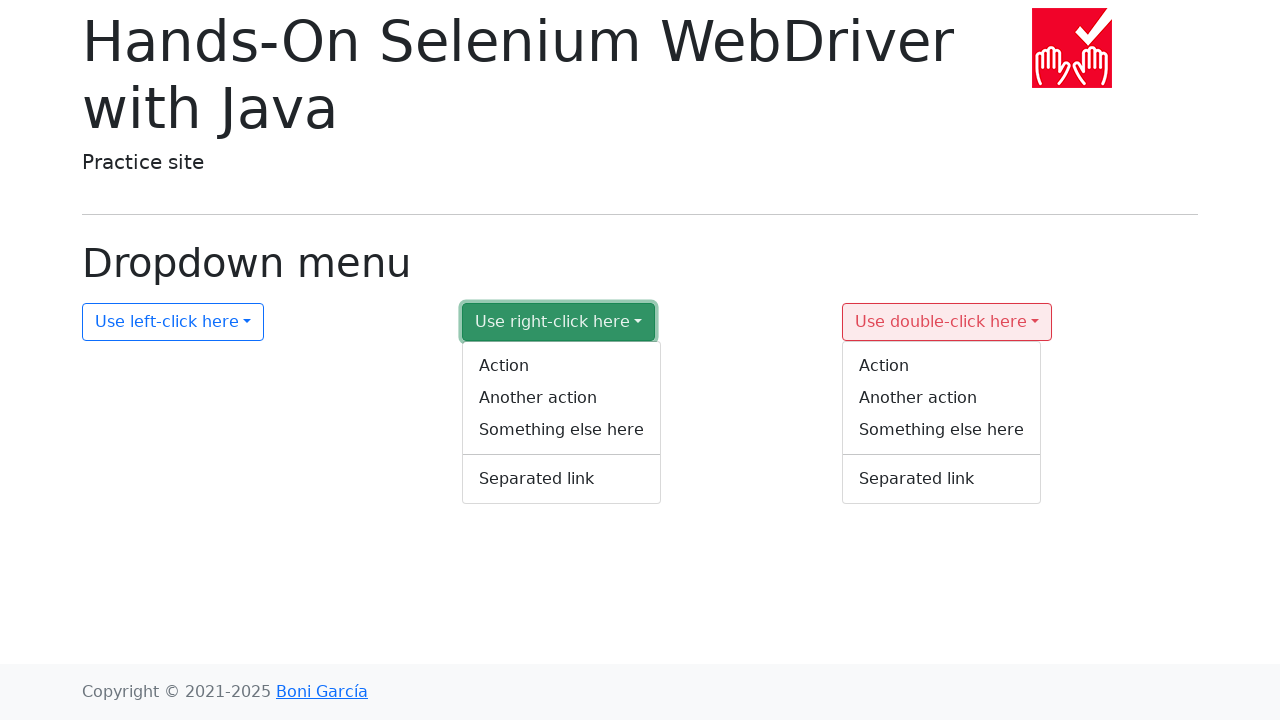

Context menu 3 appeared on page
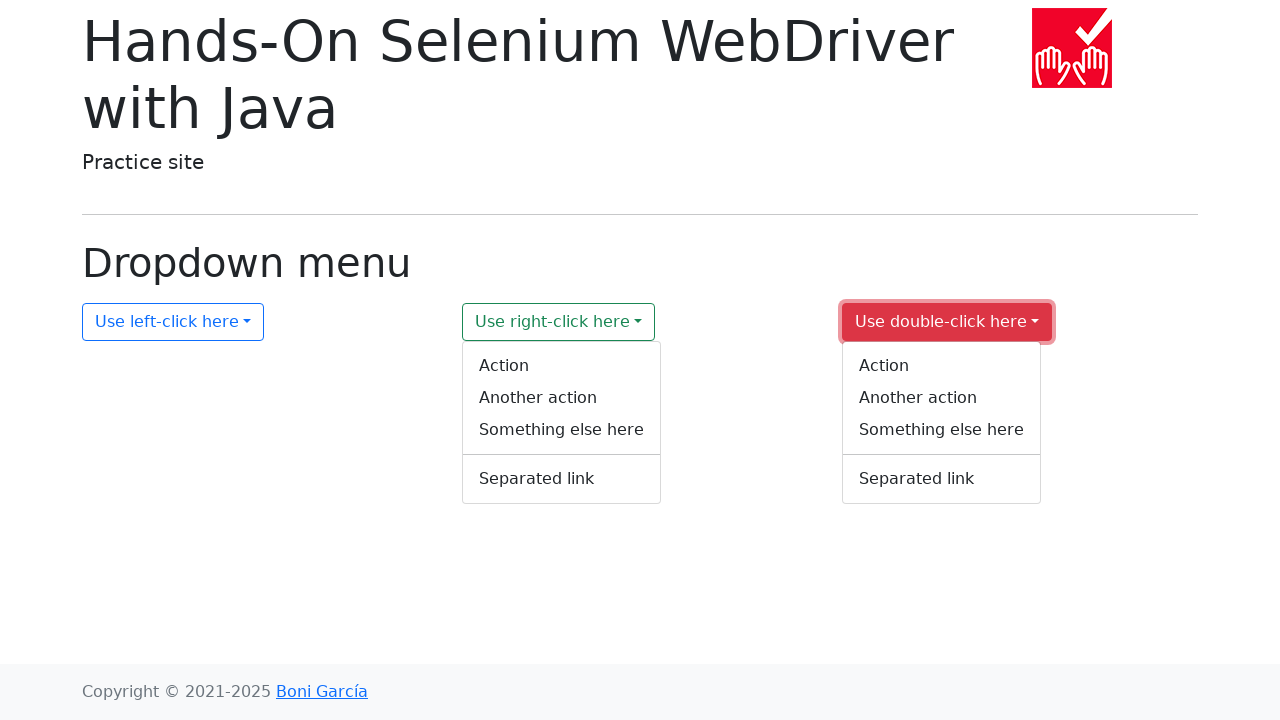

Clicked on dropdown 1 to open menu at (173, 322) on #my-dropdown-1
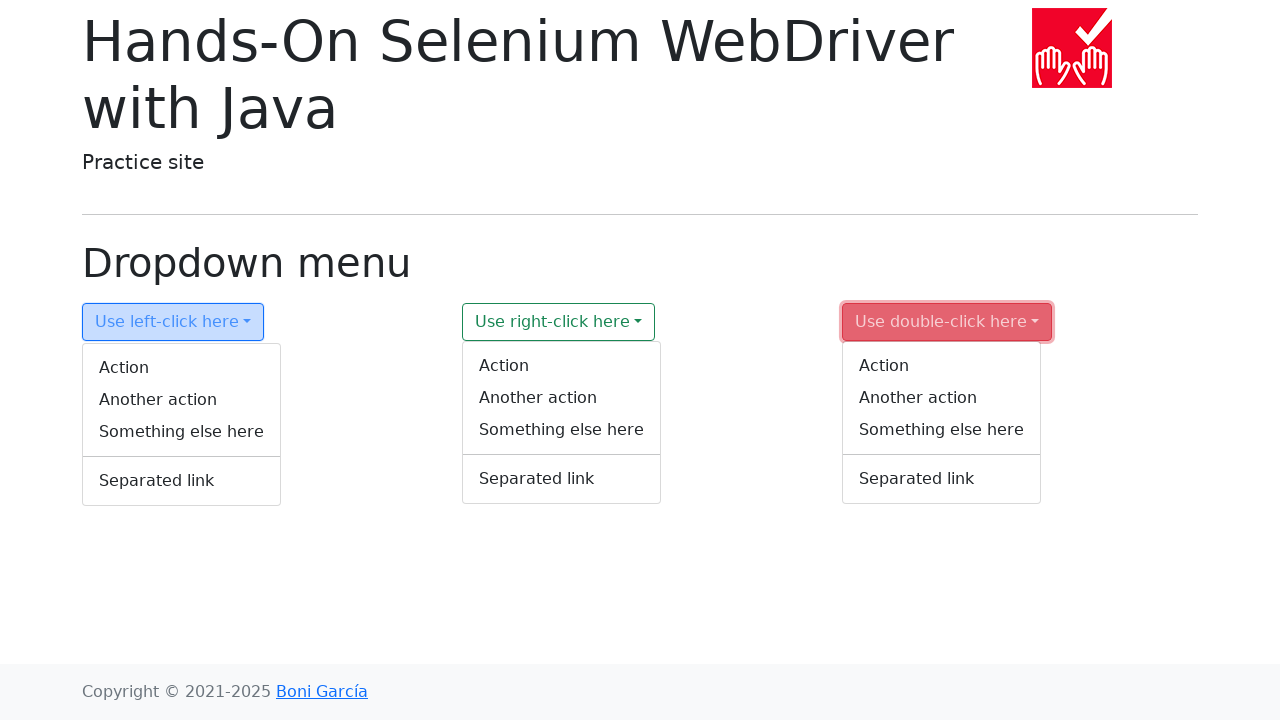

Dropdown menu 1 is now displayed
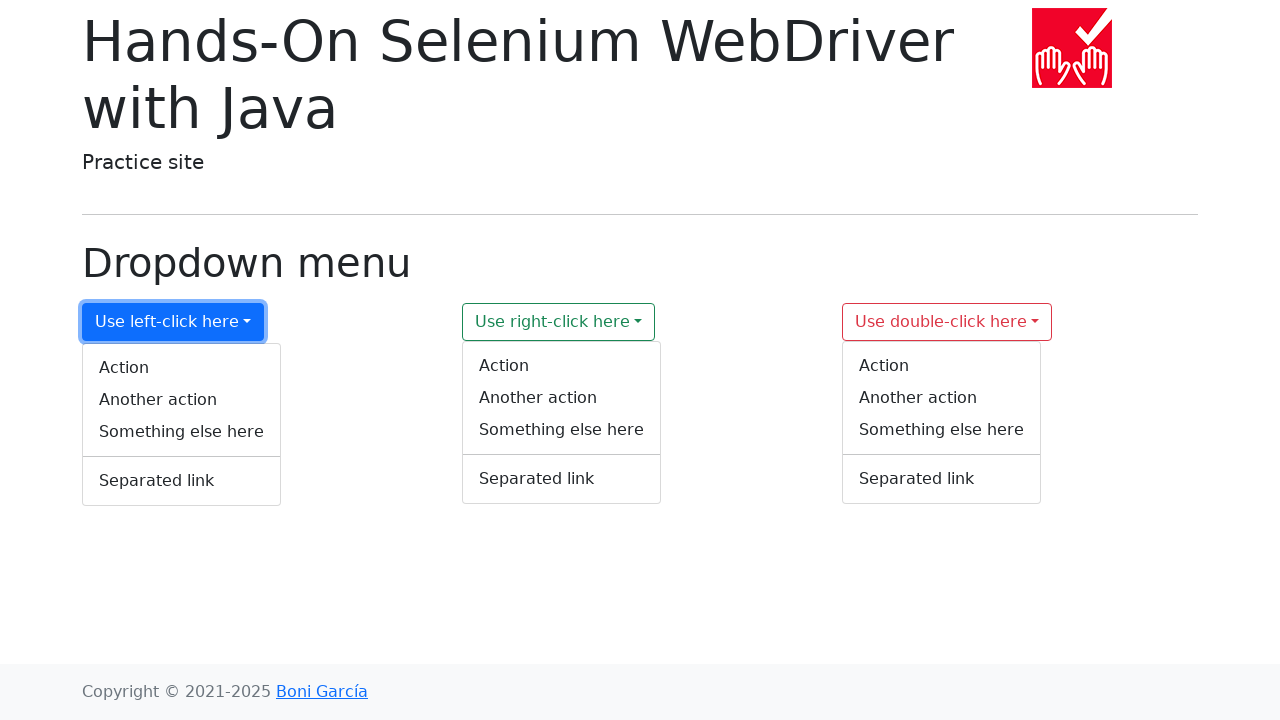

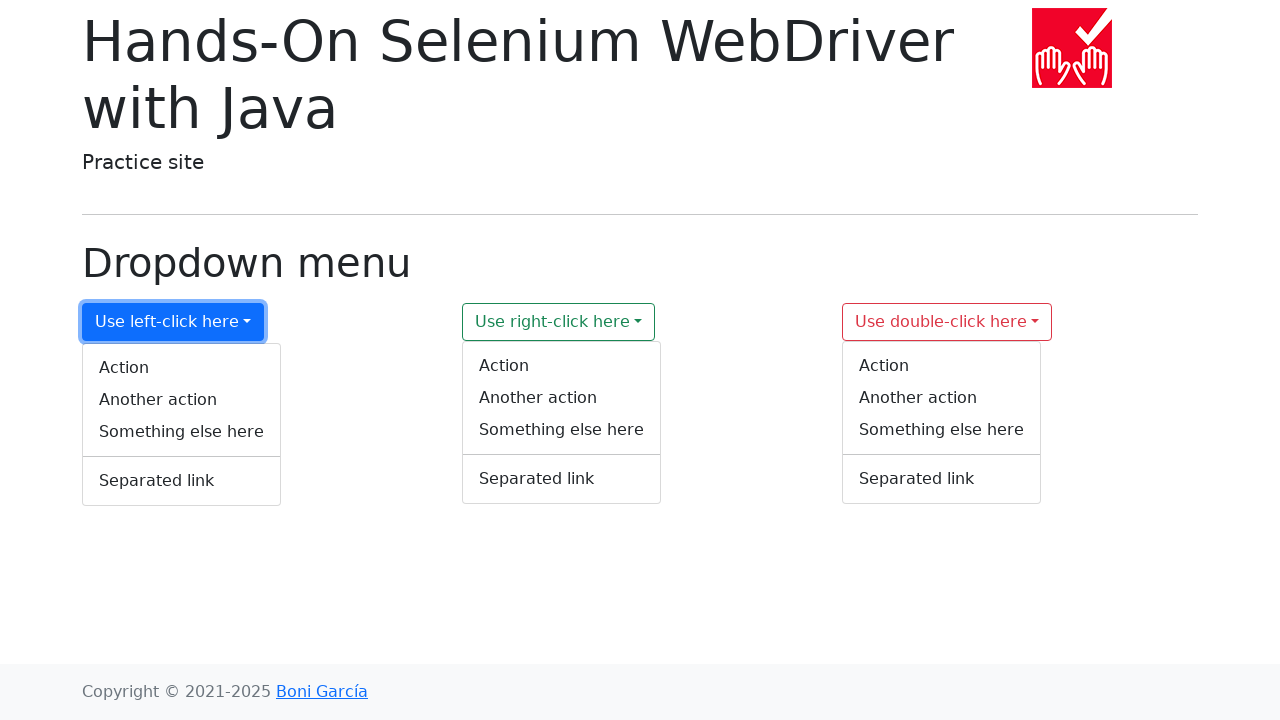